Tests checkbox selection by clicking on a checkbox element

Starting URL: https://rahulshettyacademy.com/AutomationPractice/

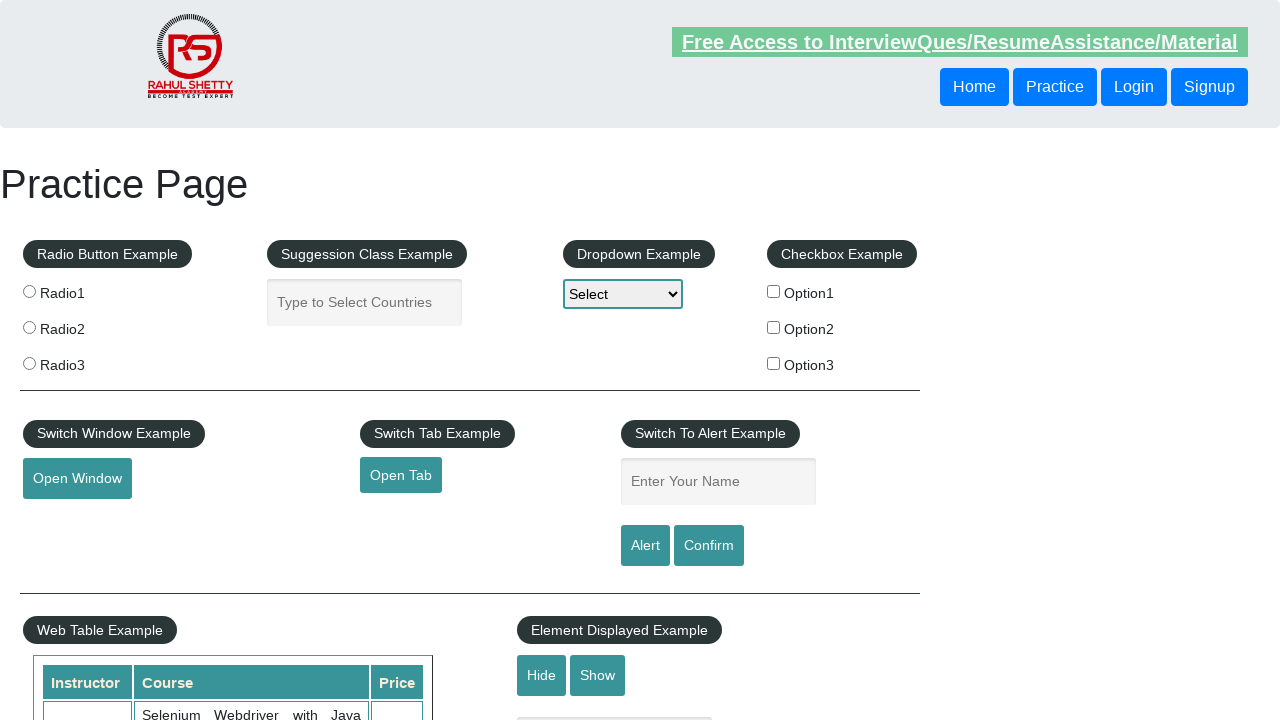

Clicked checkbox with value 'option2' at (774, 327) on input[value='option2']
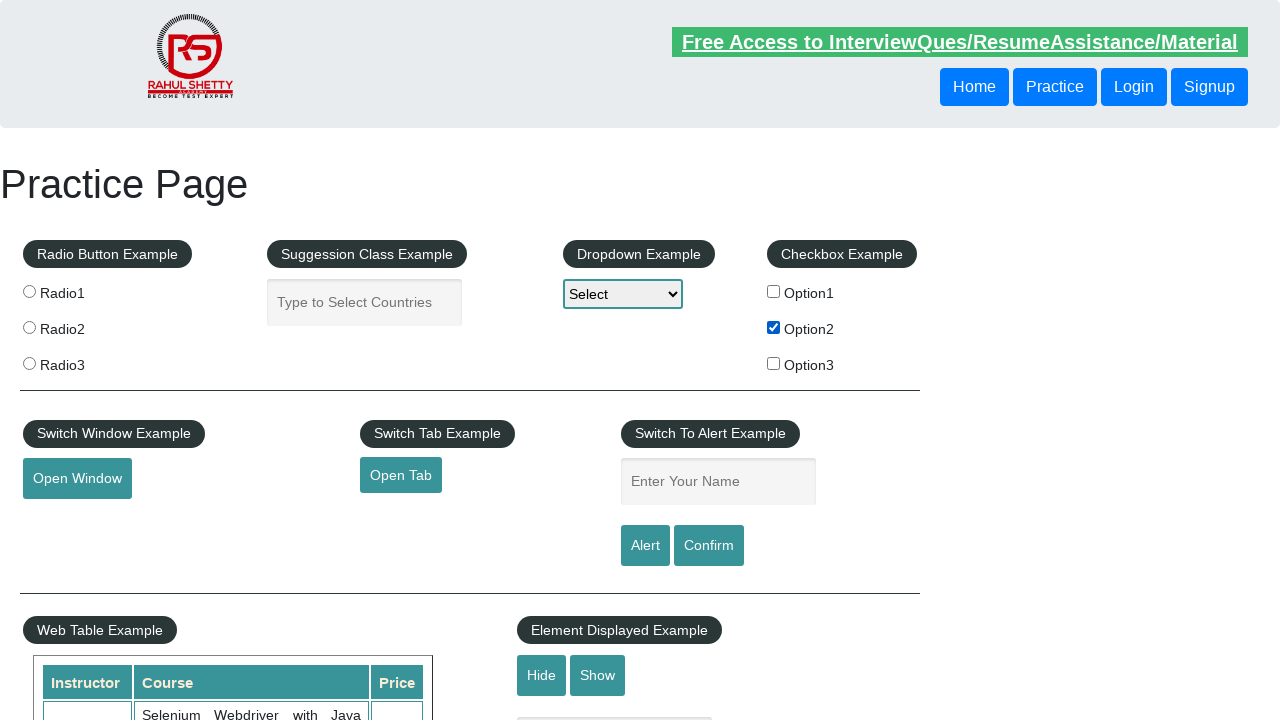

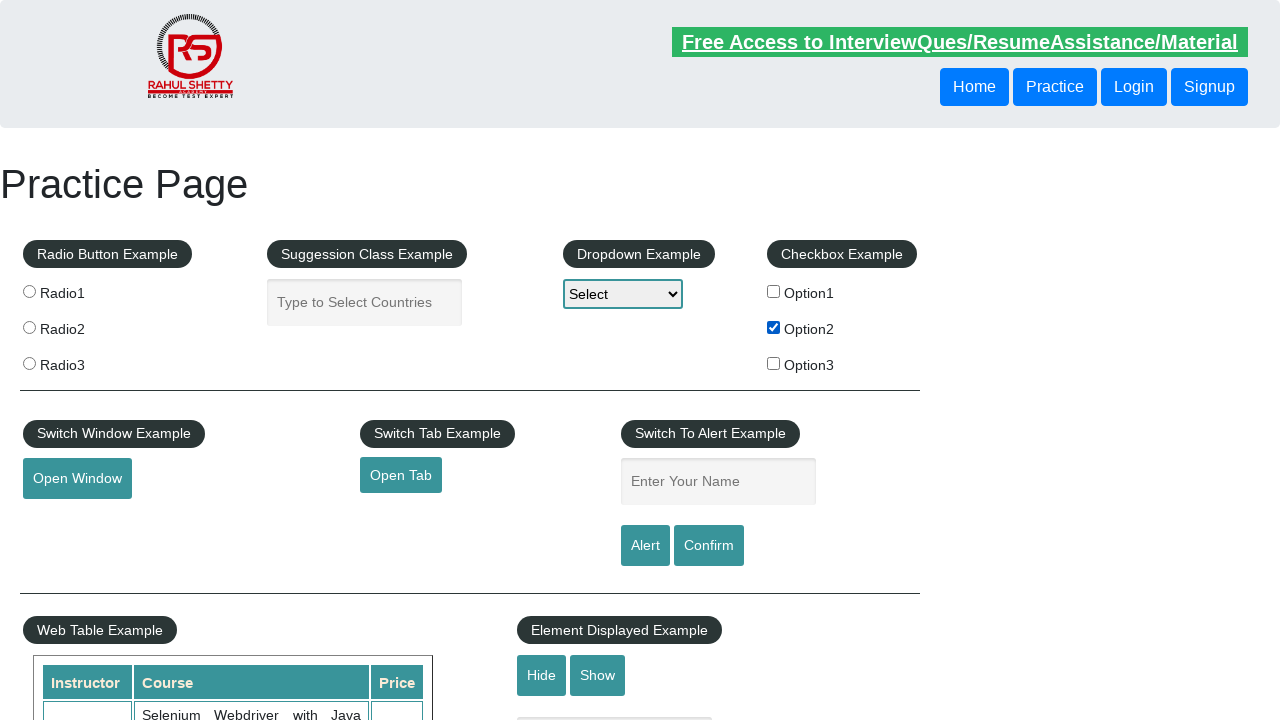